Performs a drag and drop operation by dragging an element to a target drop zone

Starting URL: http://sahitest.com/demo/dragDropMooTools.htm

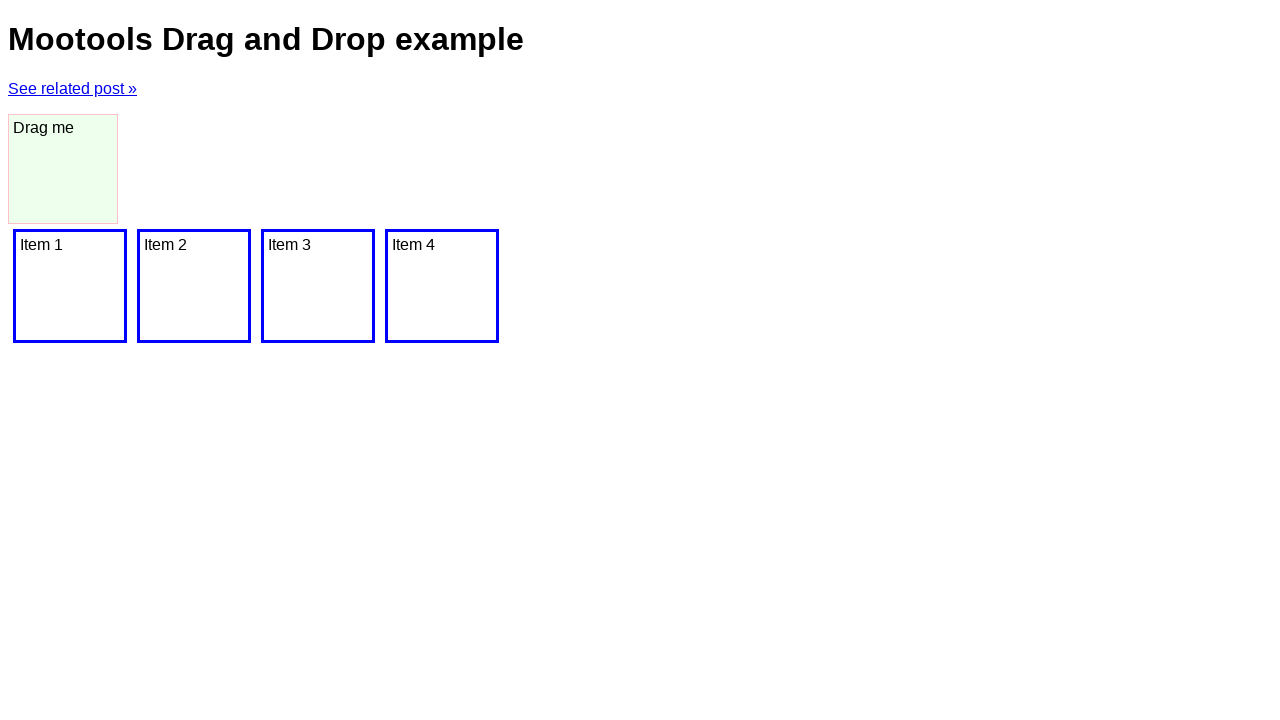

Located the draggable element '#dragger'
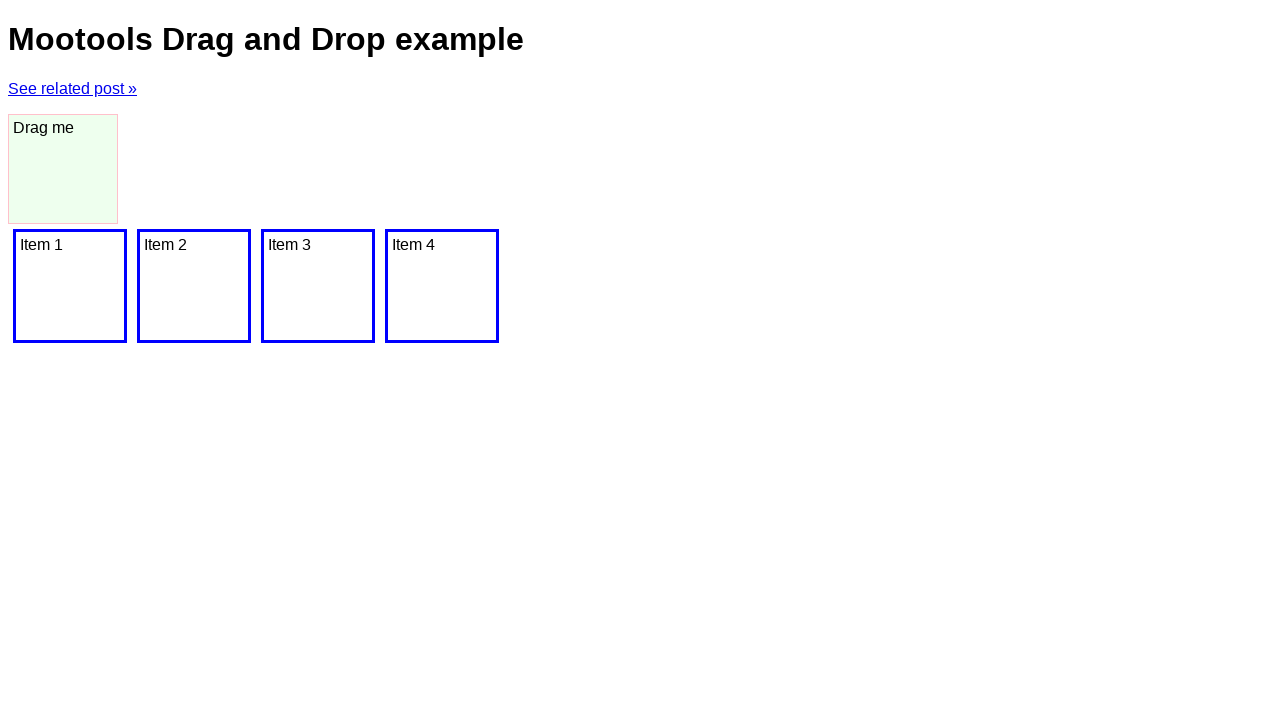

Located the drop zone target element
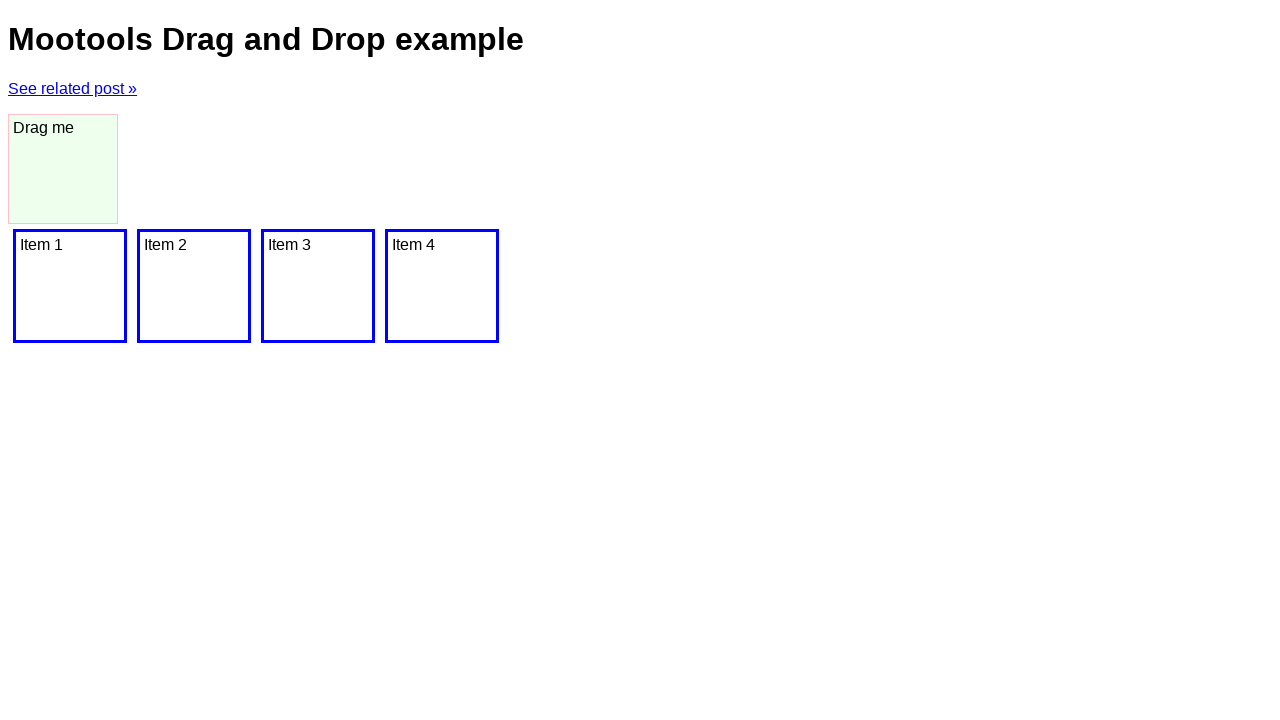

Performed drag and drop operation from dragger to drop zone at (194, 286)
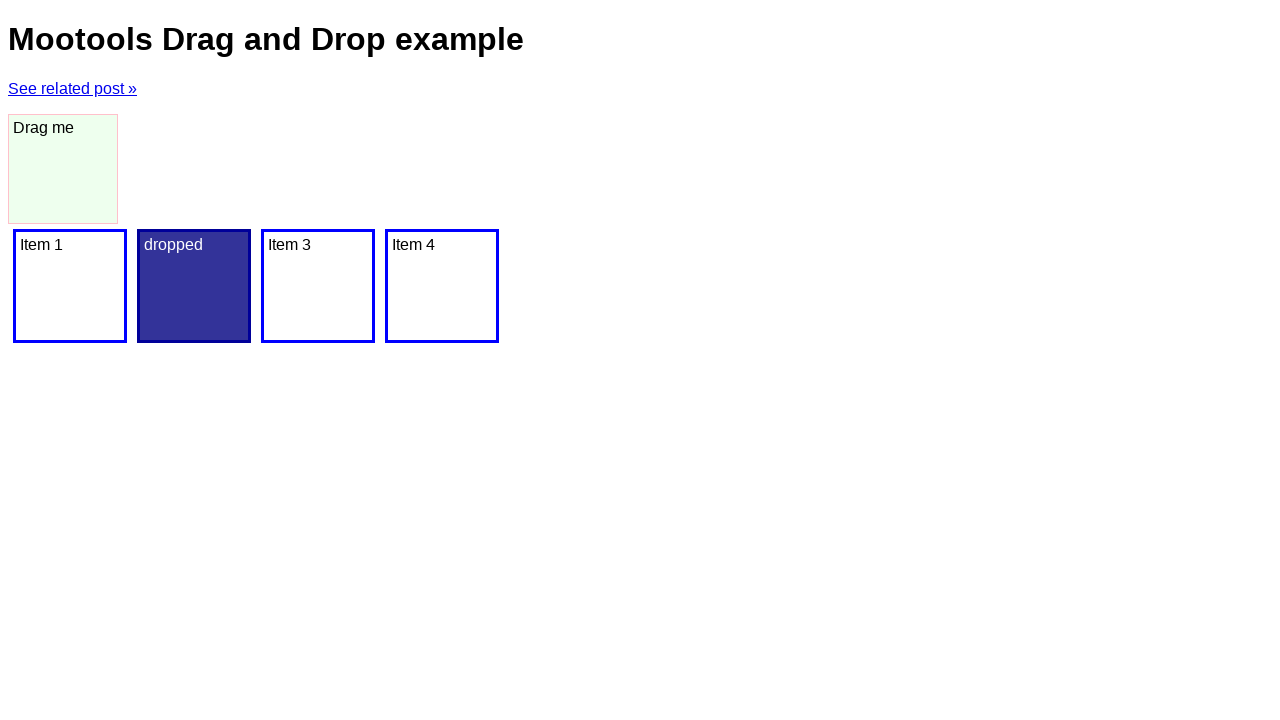

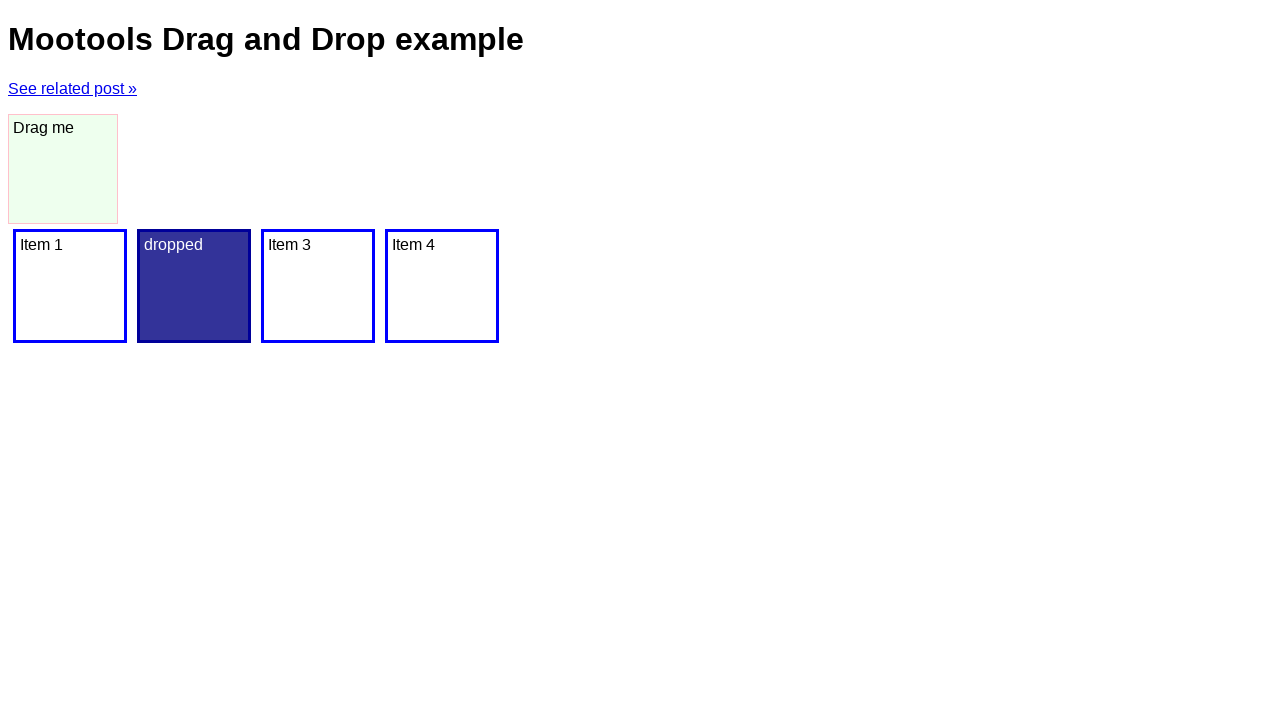